Navigates to Selenium downloads page and clicks on a download link to initiate a file download

Starting URL: https://www.selenium.dev/downloads/

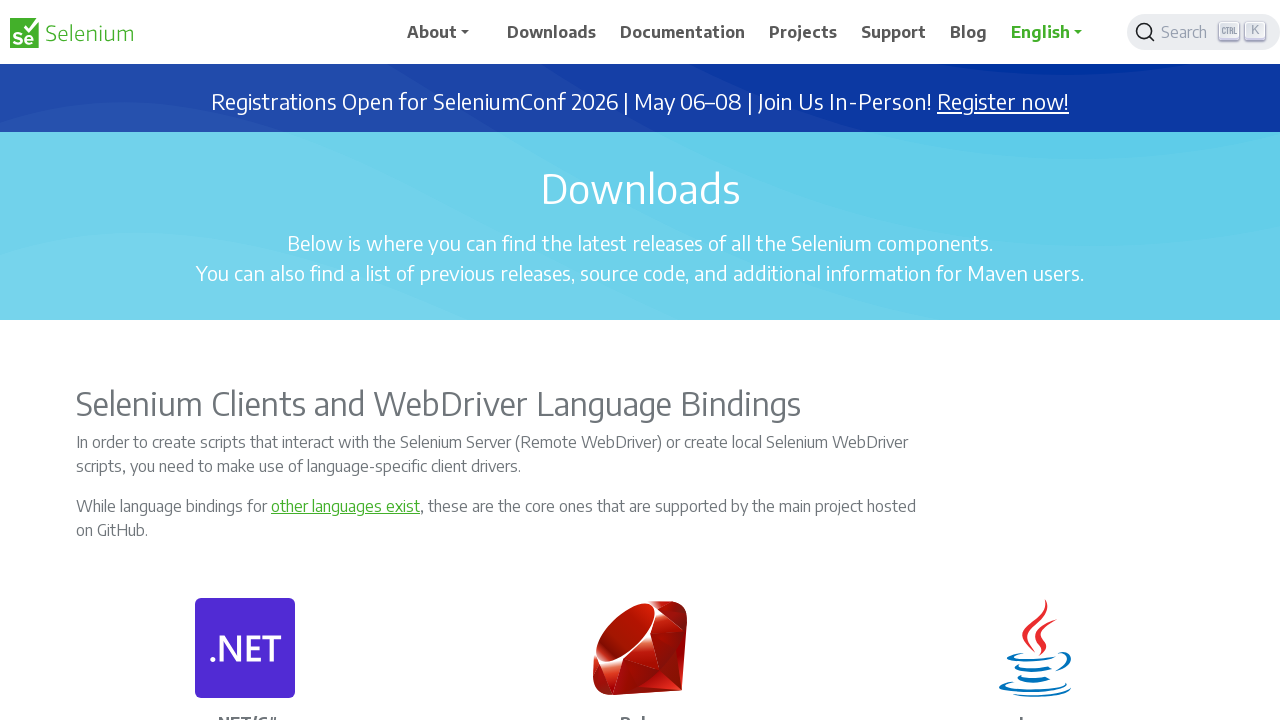

Clicked on '32 bit Windows IE' download link to initiate file download at (722, 361) on a:has-text('32 bit Windows IE')
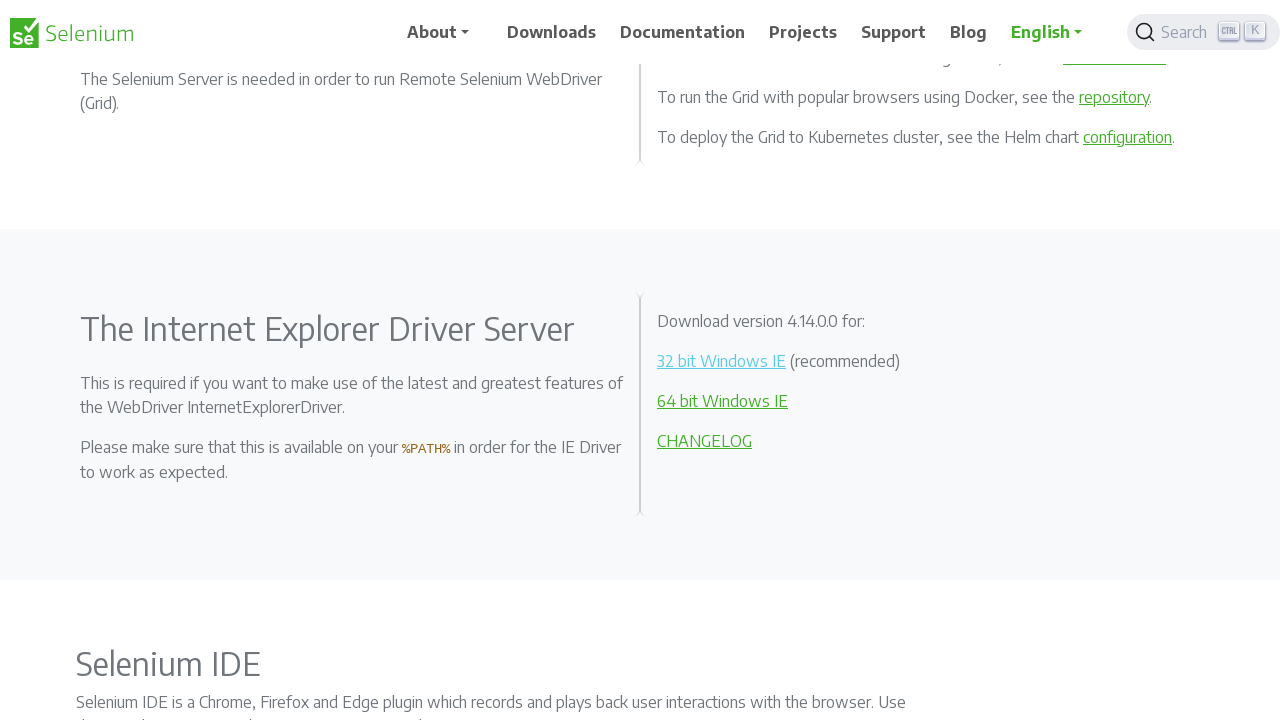

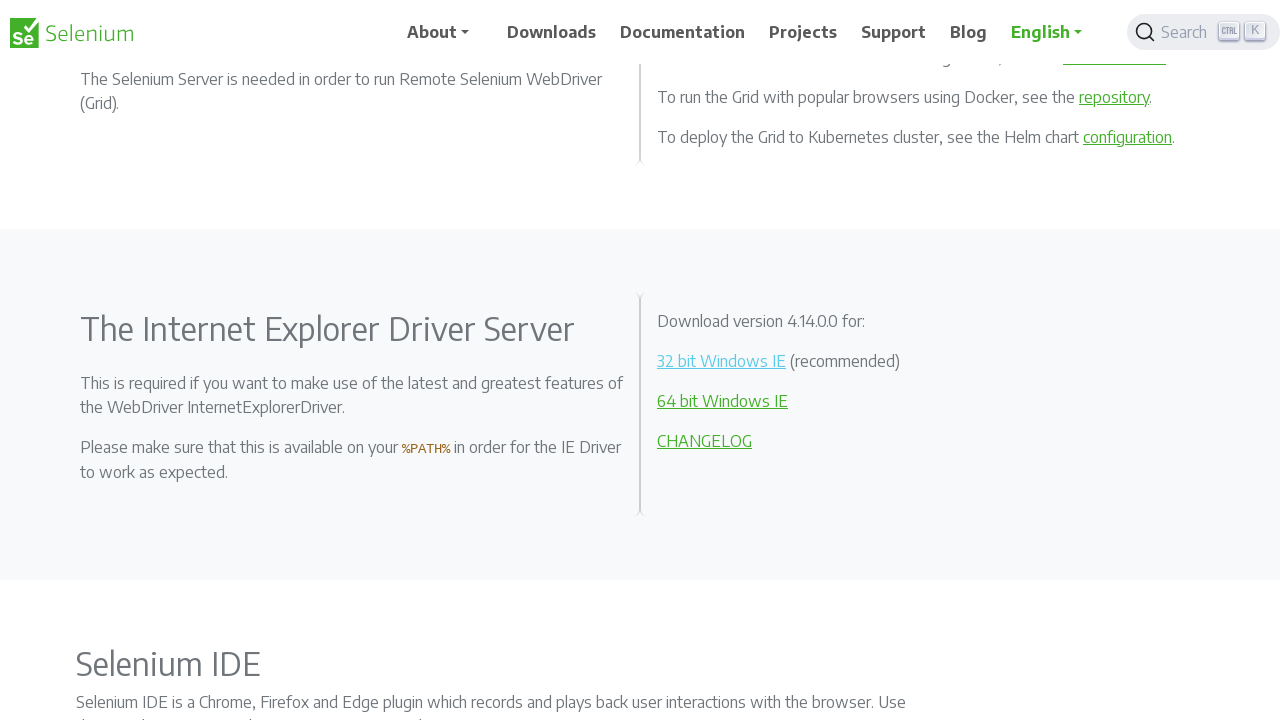